Demonstrates scrolling using keyboard actions - scrolling to end and top of page using keyboard shortcuts

Starting URL: https://trytestingthis.netlify.app/

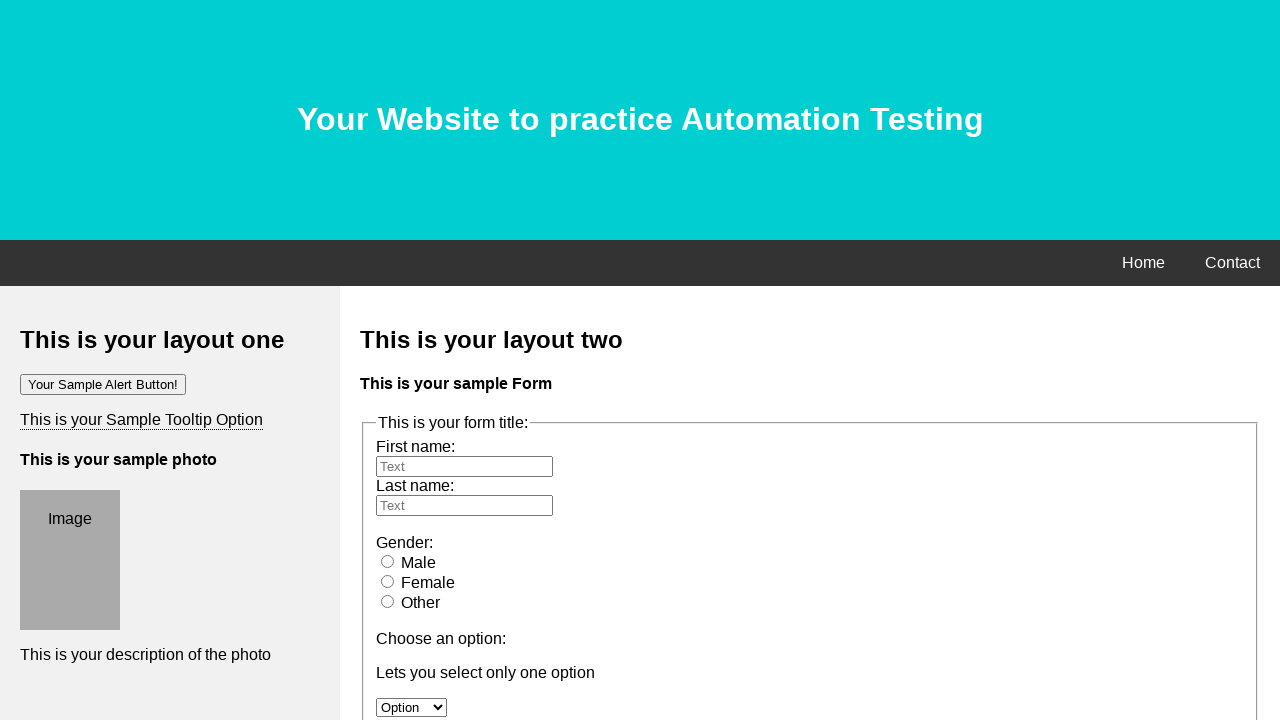

Page loaded and HTML element is ready
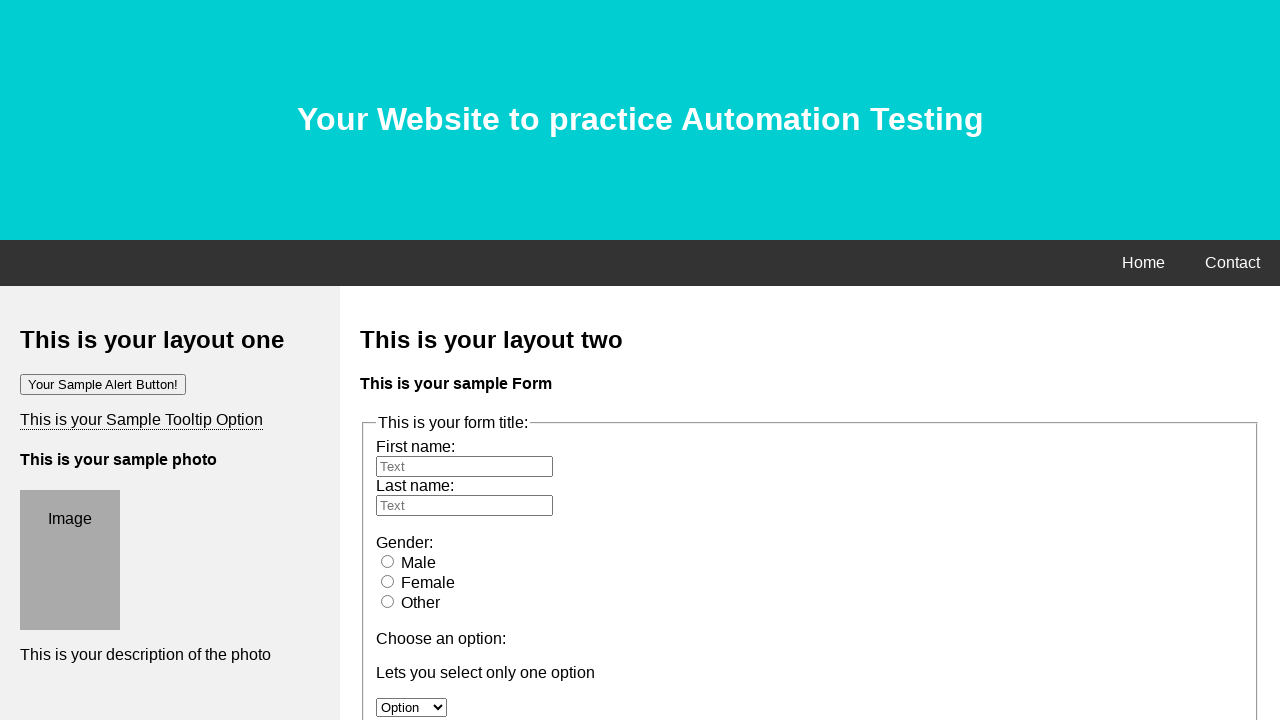

Pressed End key to scroll to bottom of page
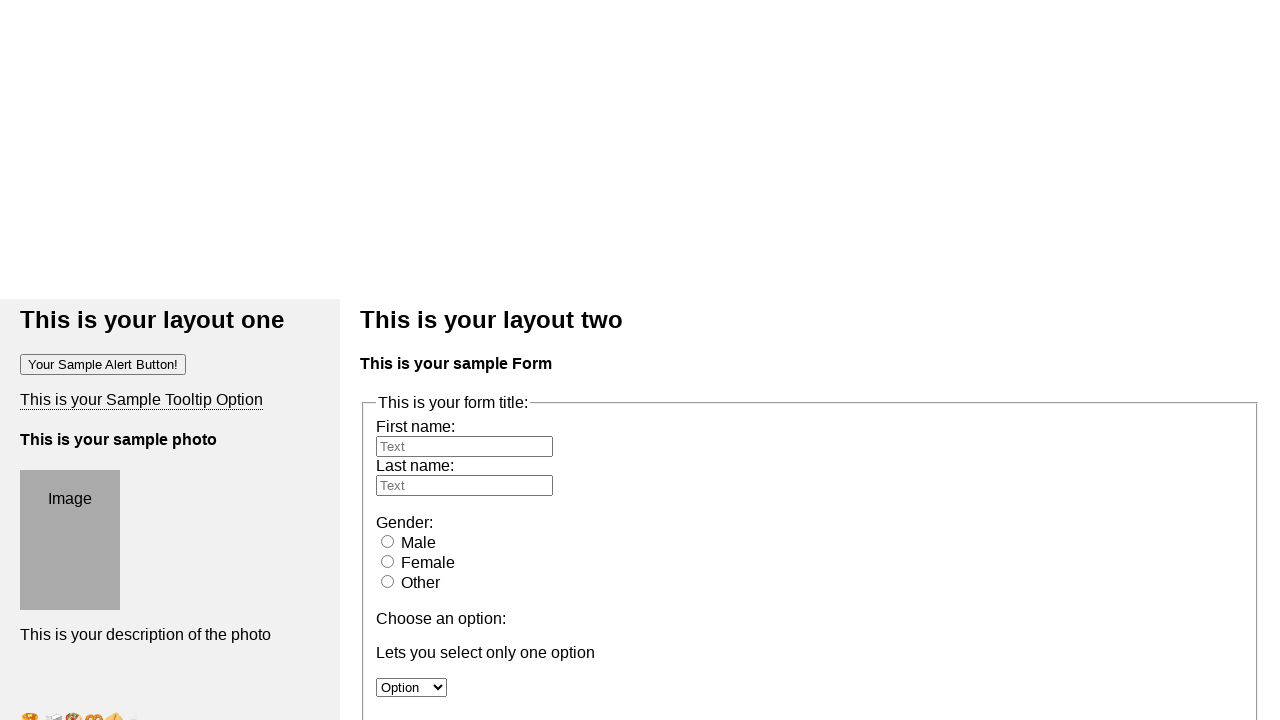

Waited 1 second to observe scroll to end effect
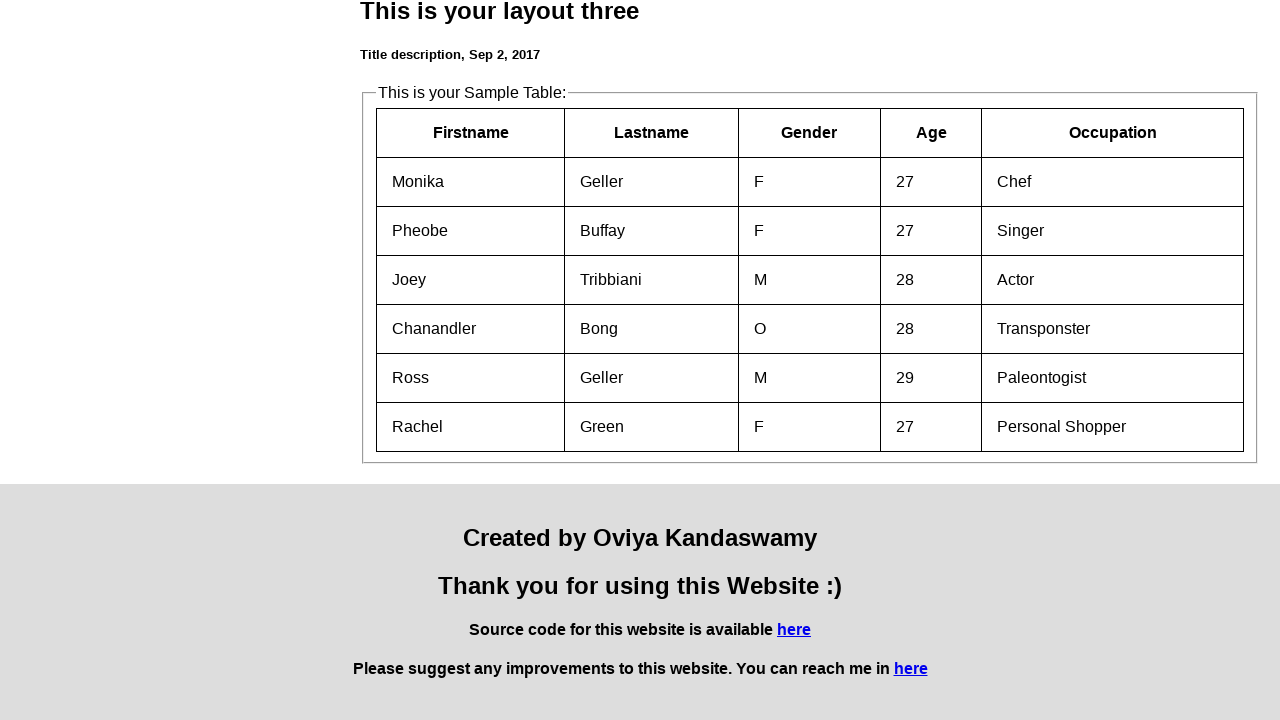

Pressed Home key to scroll back to top of page
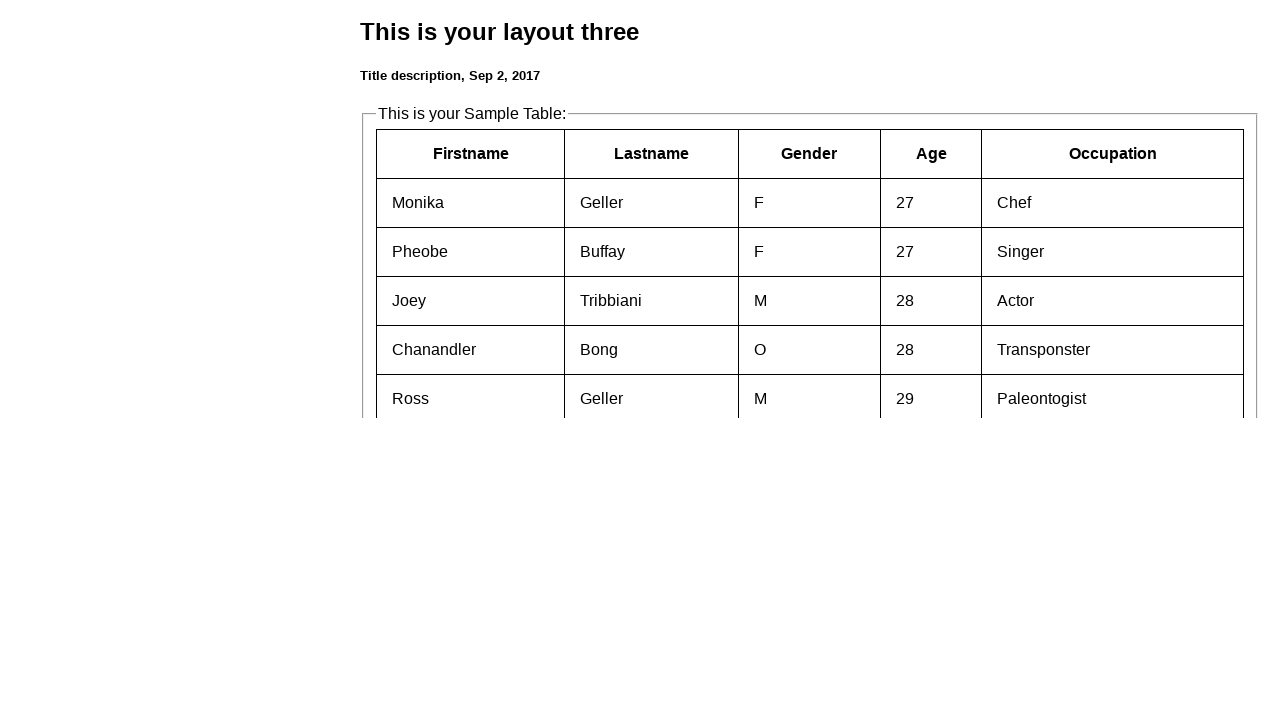

Waited 1 second to observe scroll to top effect
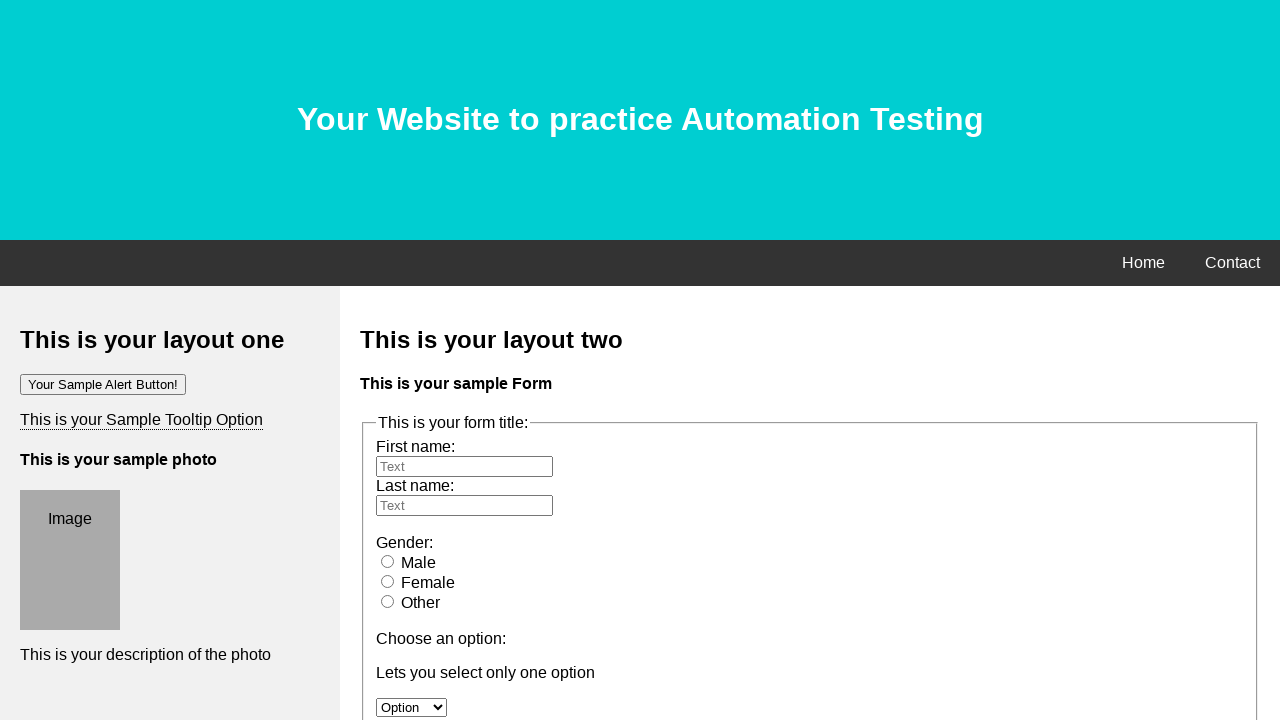

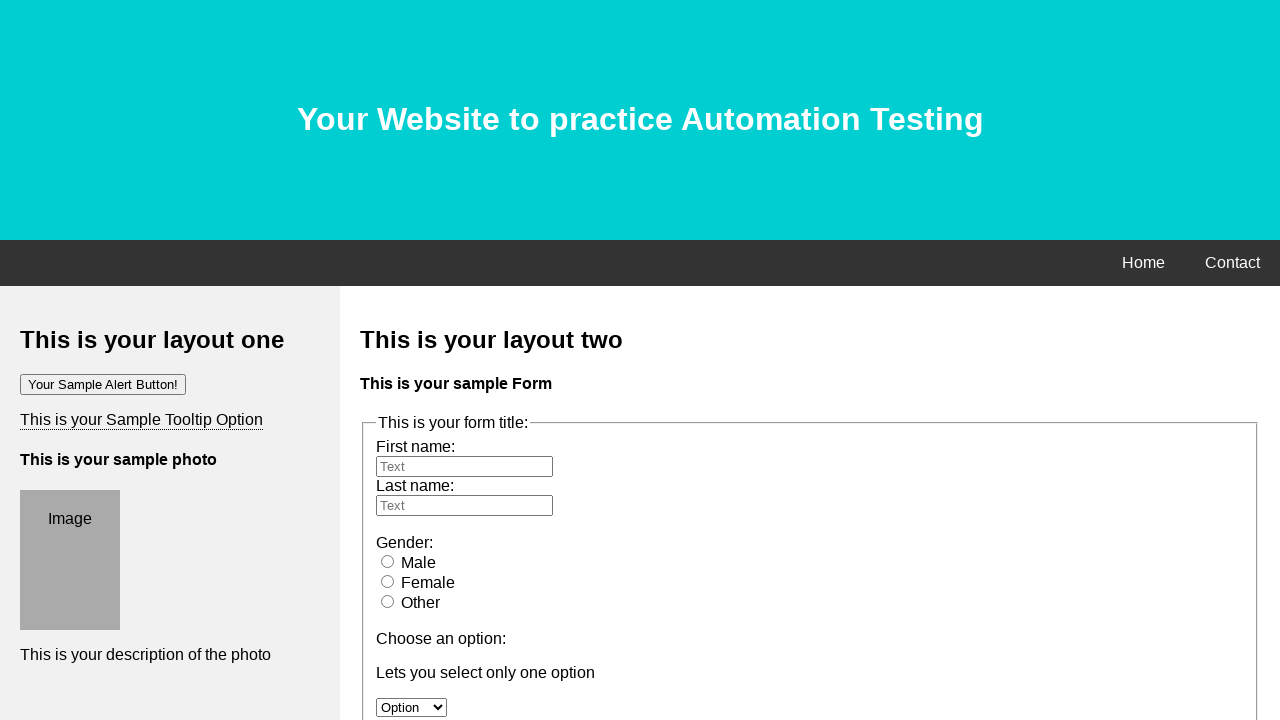